Tests coupon redemption functionality by filling in a user ID and coupon code, then submitting the form

Starting URL: https://coupon.a.prod.service.trickcal.io/

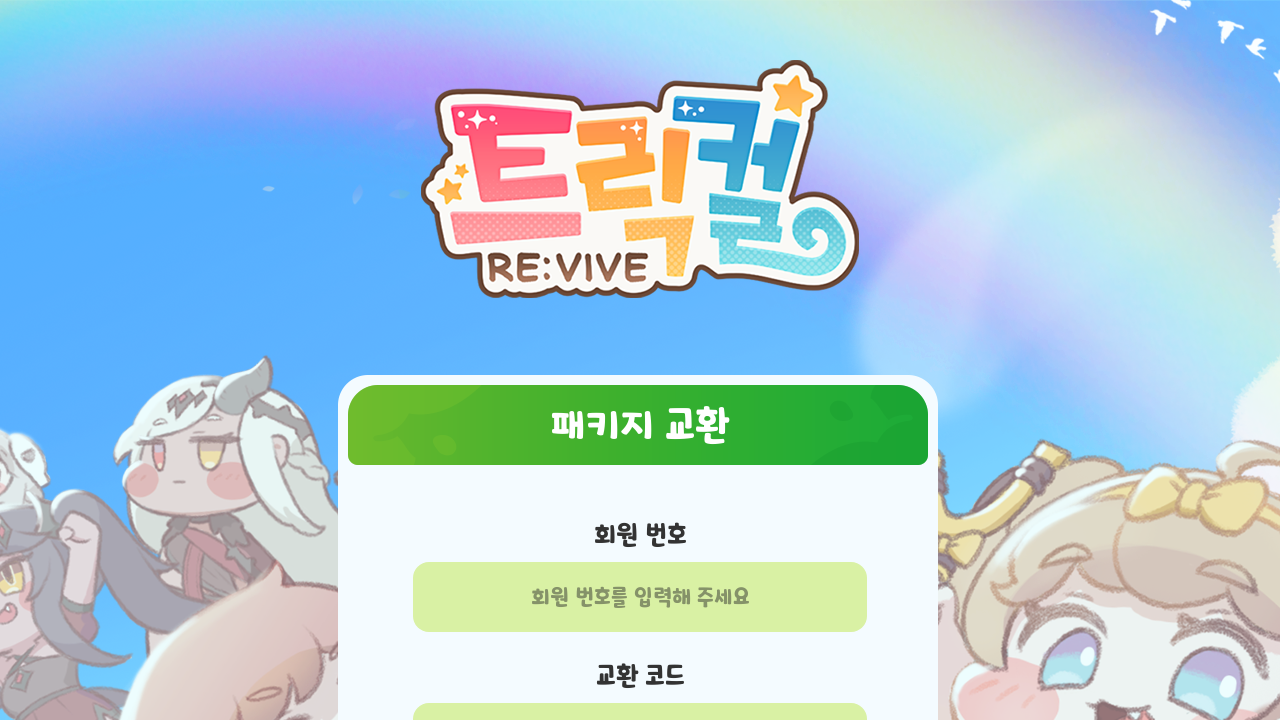

Filled user ID field with 'user_847291' on //*[@id='UserId']
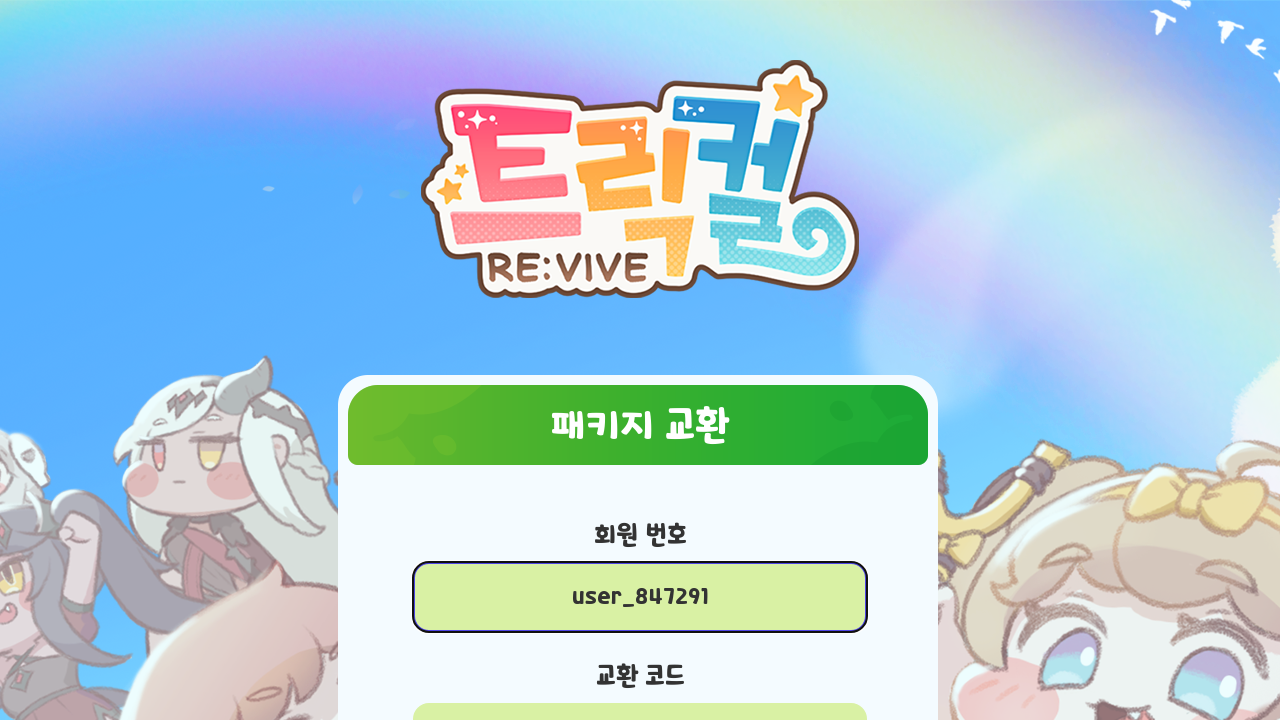

Filled coupon code field with 'PROMO2024SPRING' on //*[@id='CouponCode']
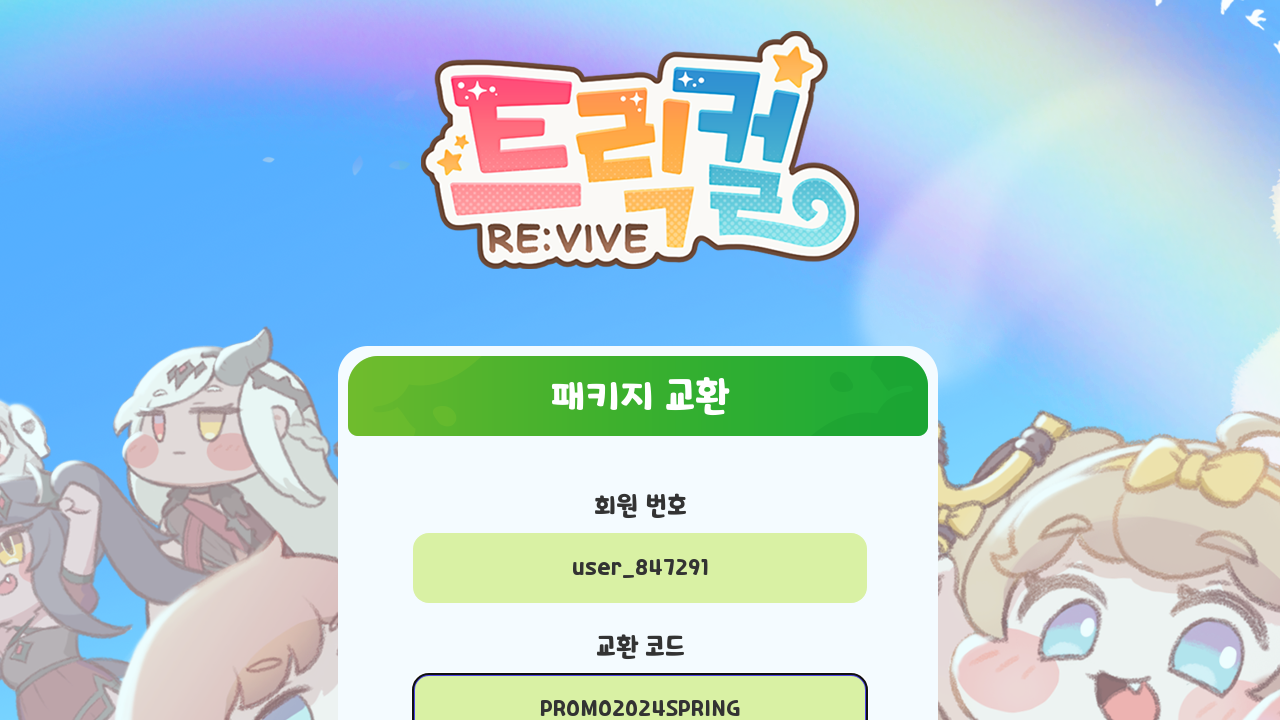

Clicked submit button to redeem coupon at (640, 360) on xpath=//*[@id='couponForm']/div[2]/button
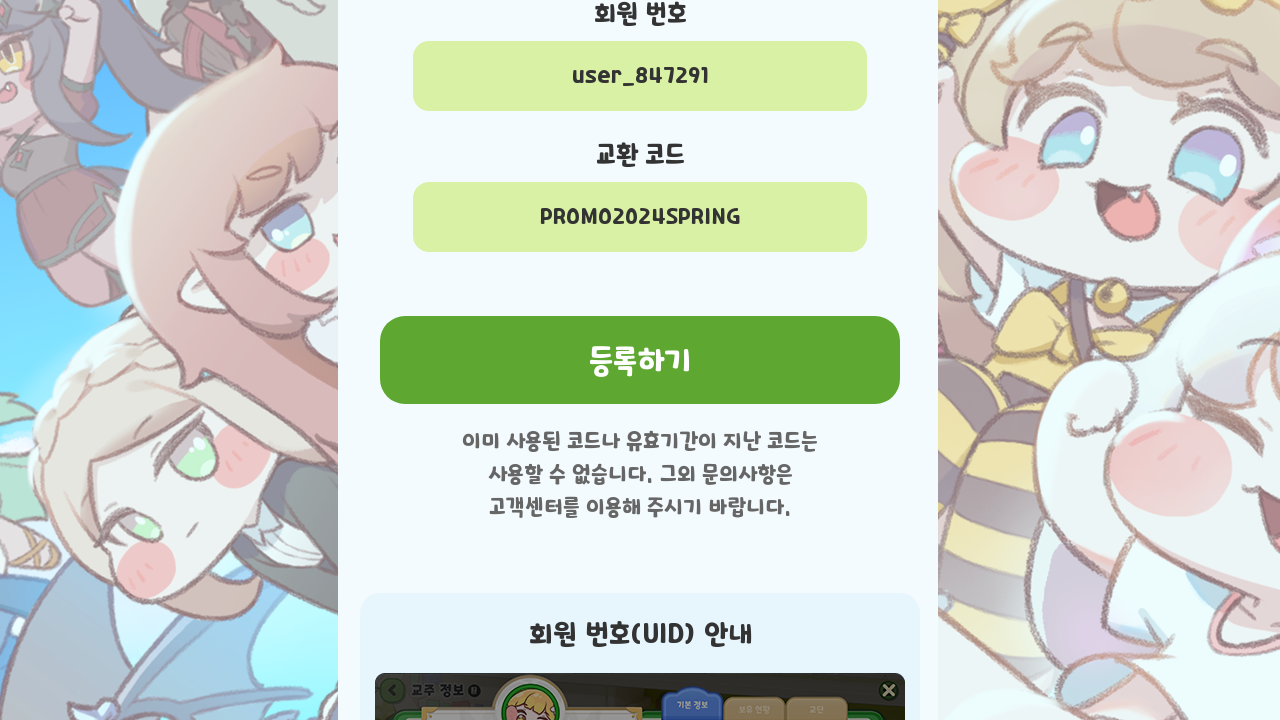

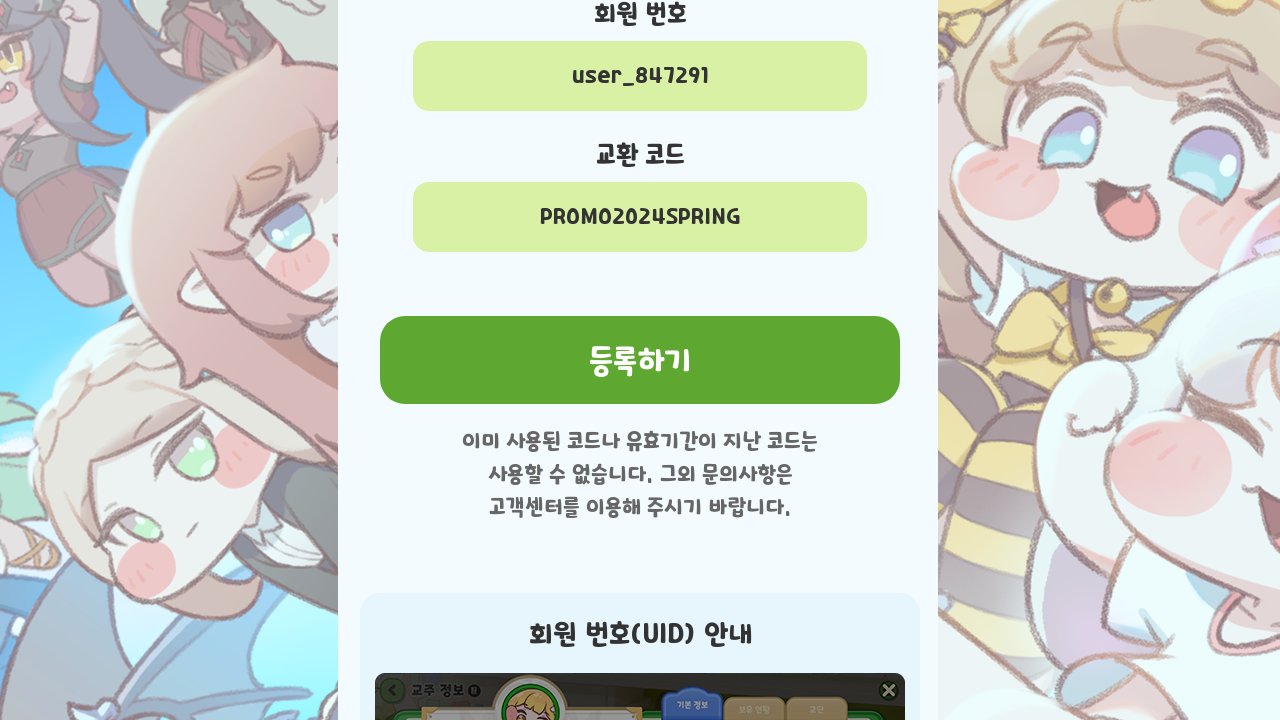